Navigates to the OrangeHRM demo site and verifies the page loads by checking the page title

Starting URL: https://opensource-demo.orangehrmlive.com/

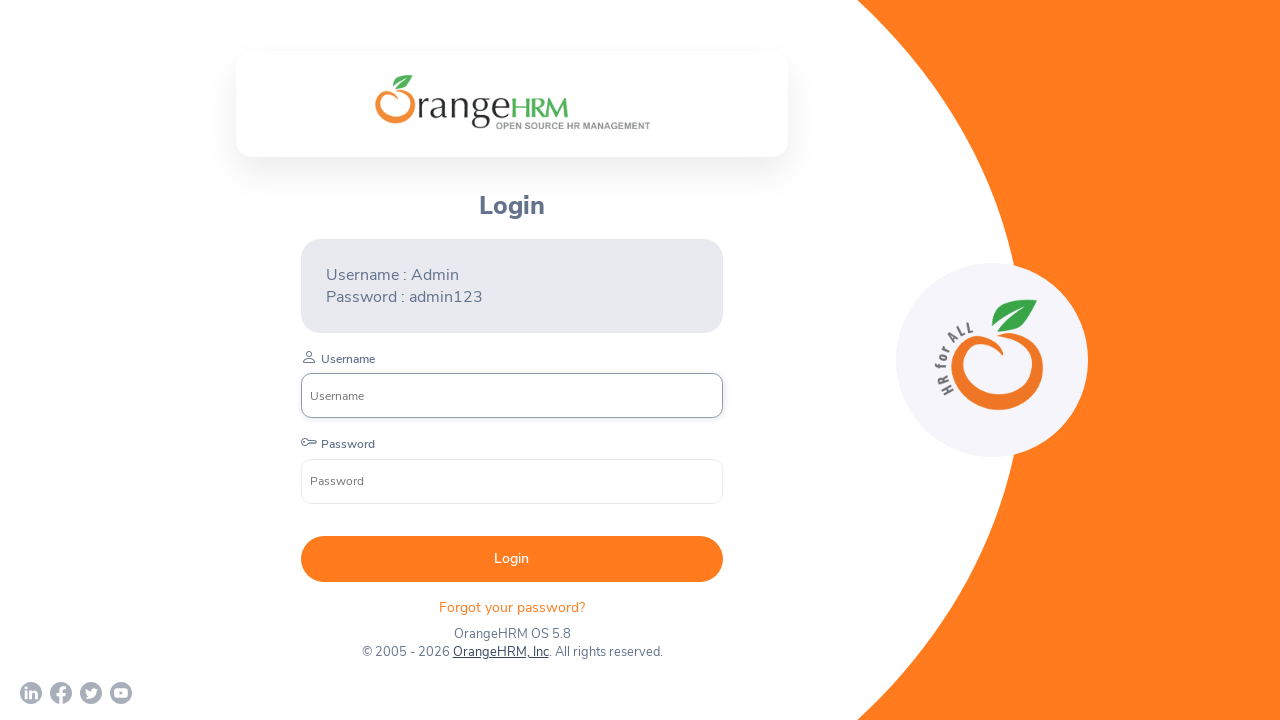

Waited for page to reach domcontentloaded state
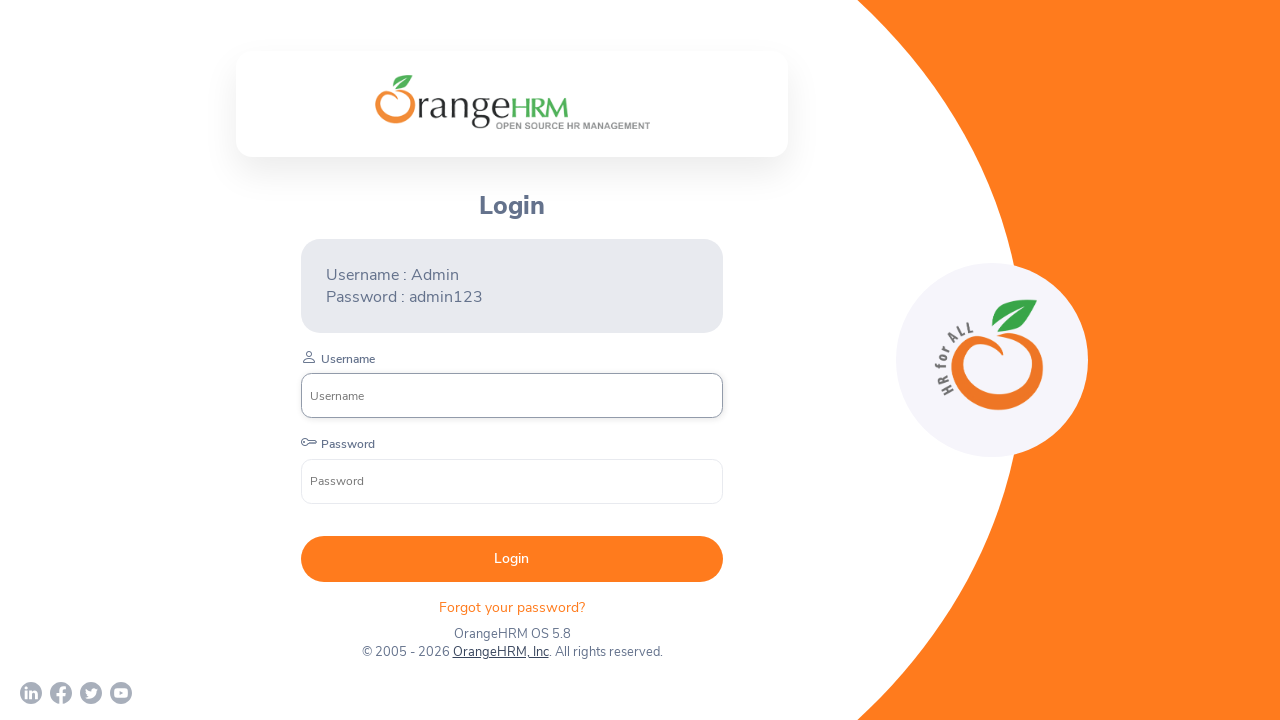

Retrieved page title: OrangeHRM
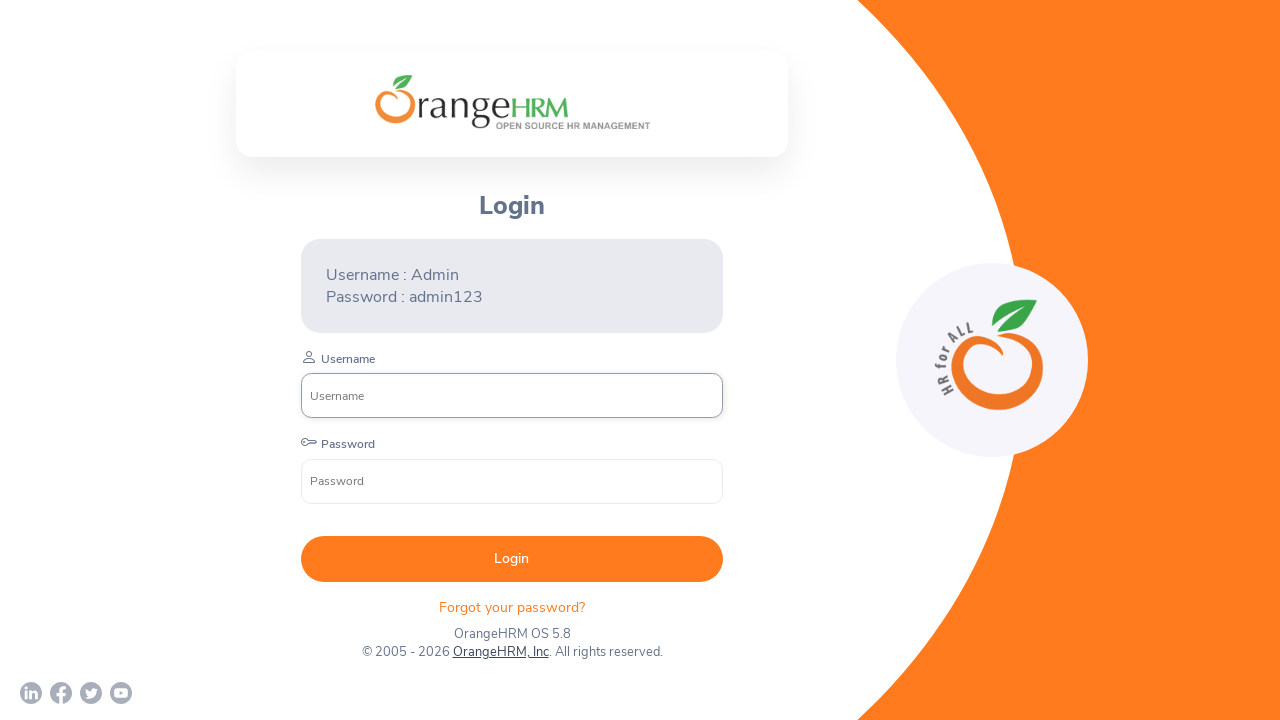

Printed page title to console
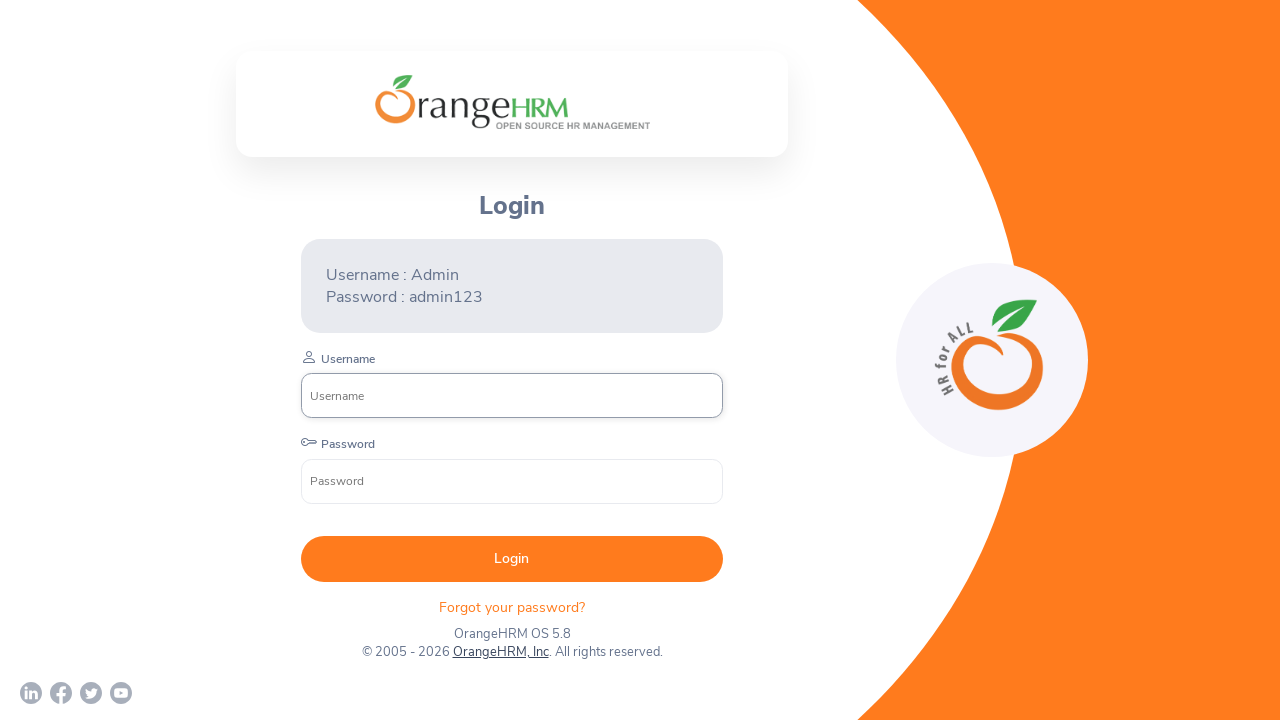

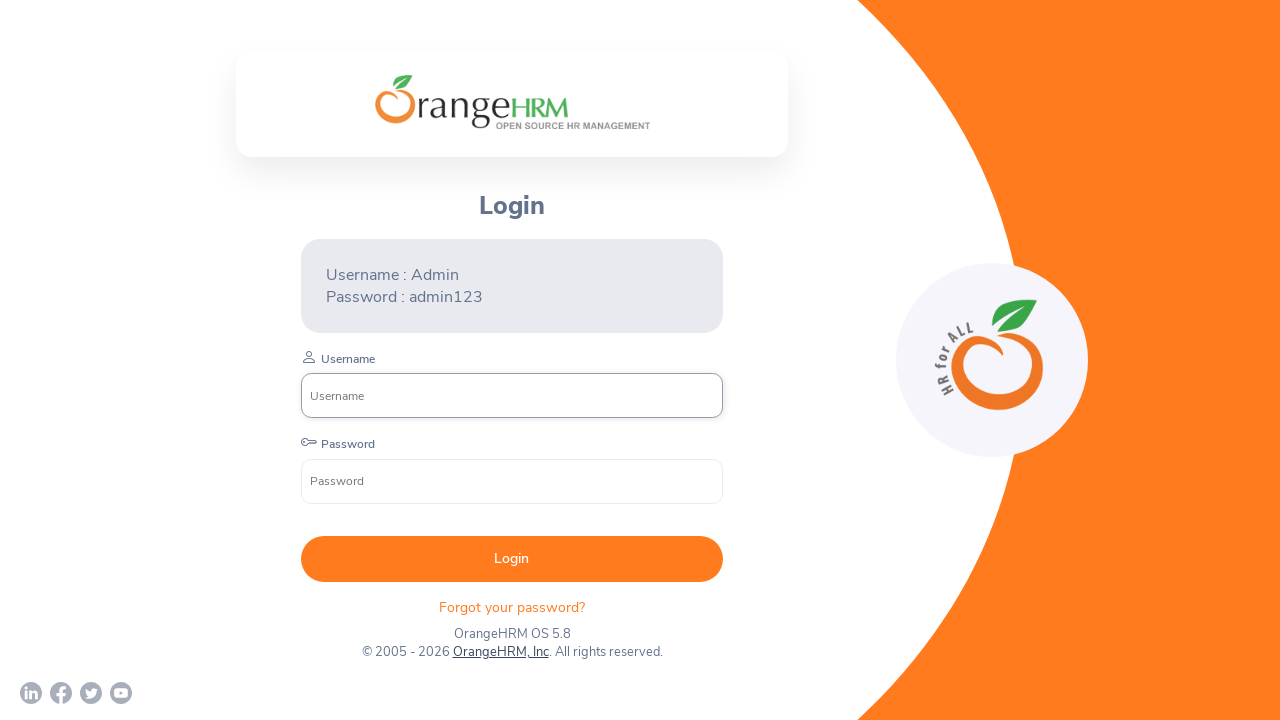